Navigates to tokenomist.ai unlocks page and verifies that token unlock schedule data is displayed in a table format

Starting URL: https://tokenomist.ai/unlocks

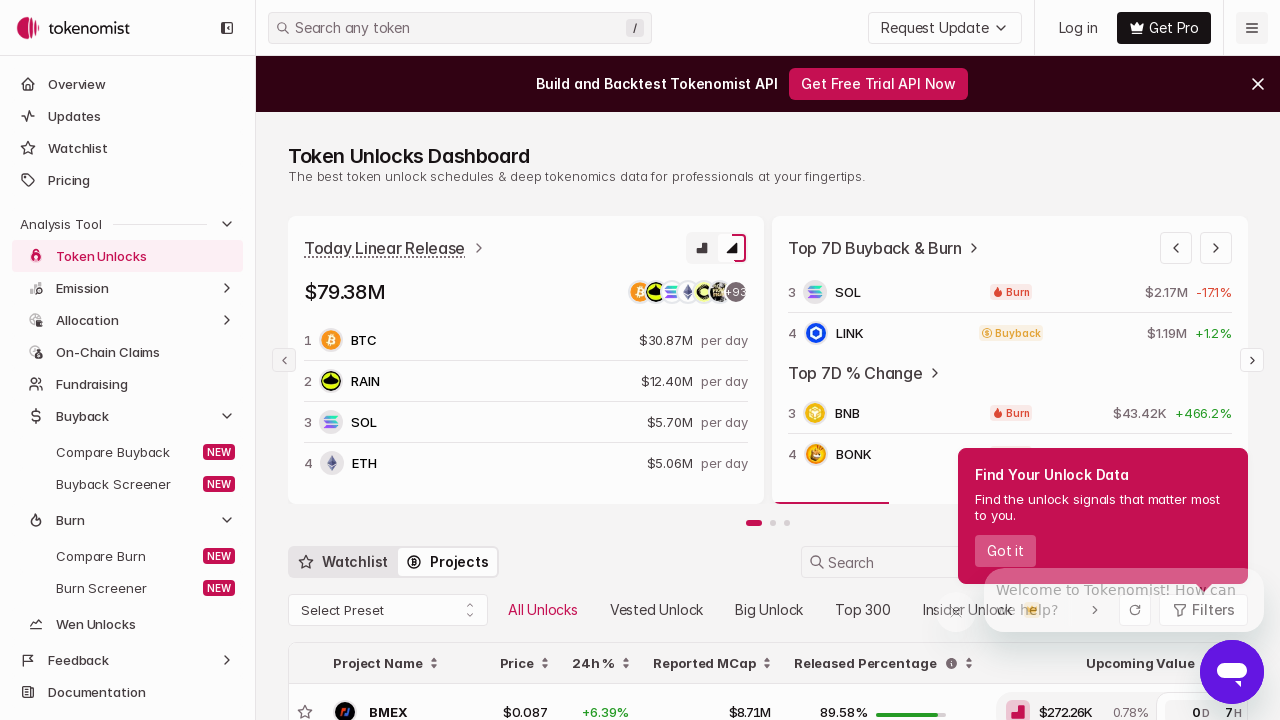

Navigated to tokenomist.ai unlocks page
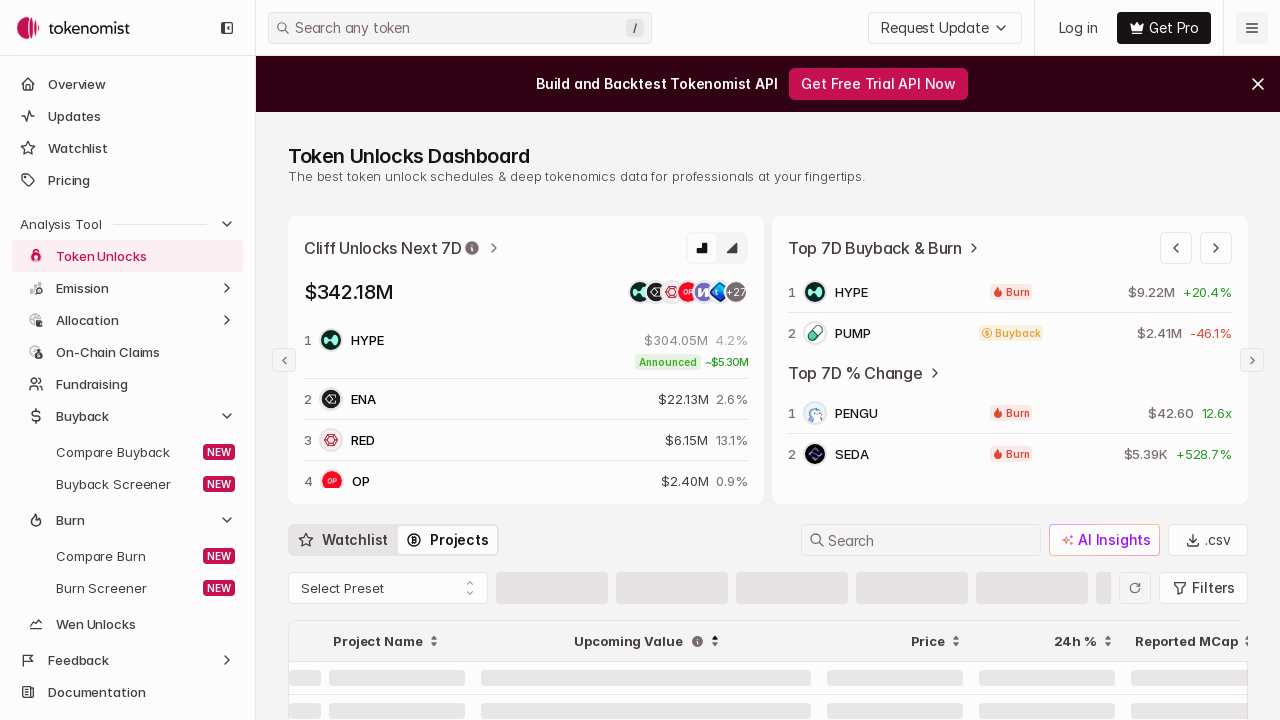

Token unlock schedule table rows loaded
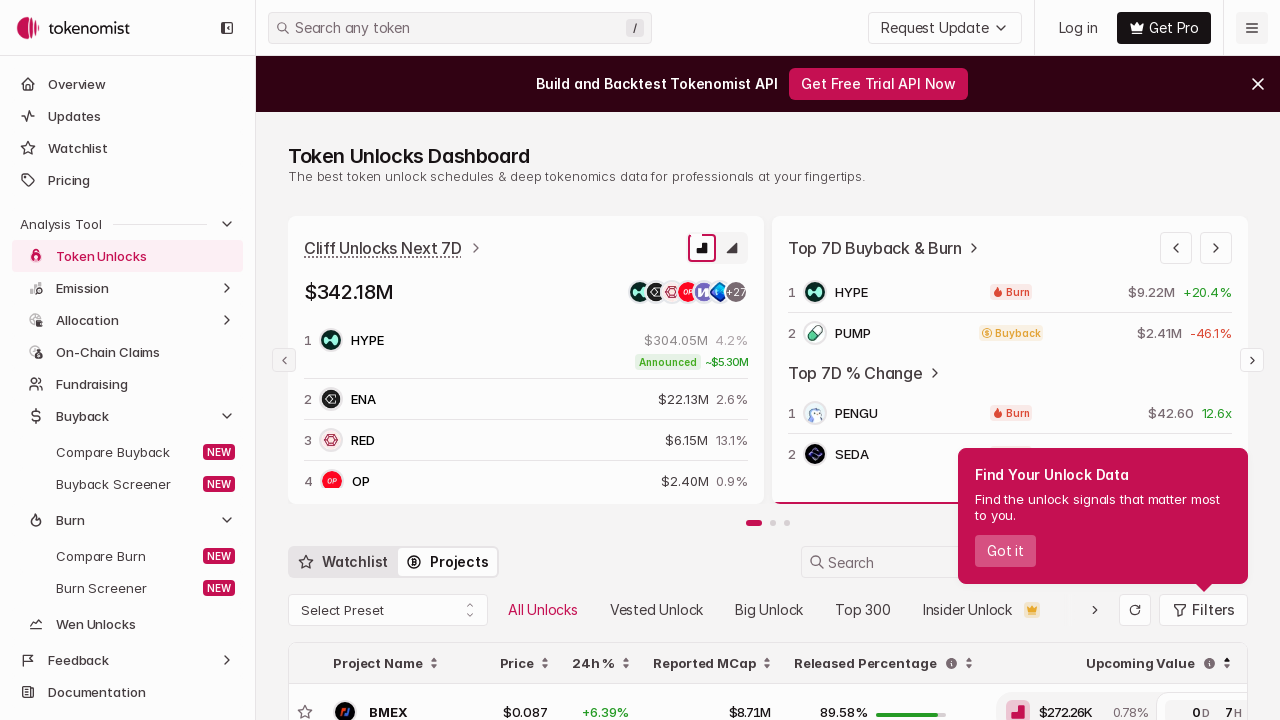

Token unlock schedule data displayed in table format
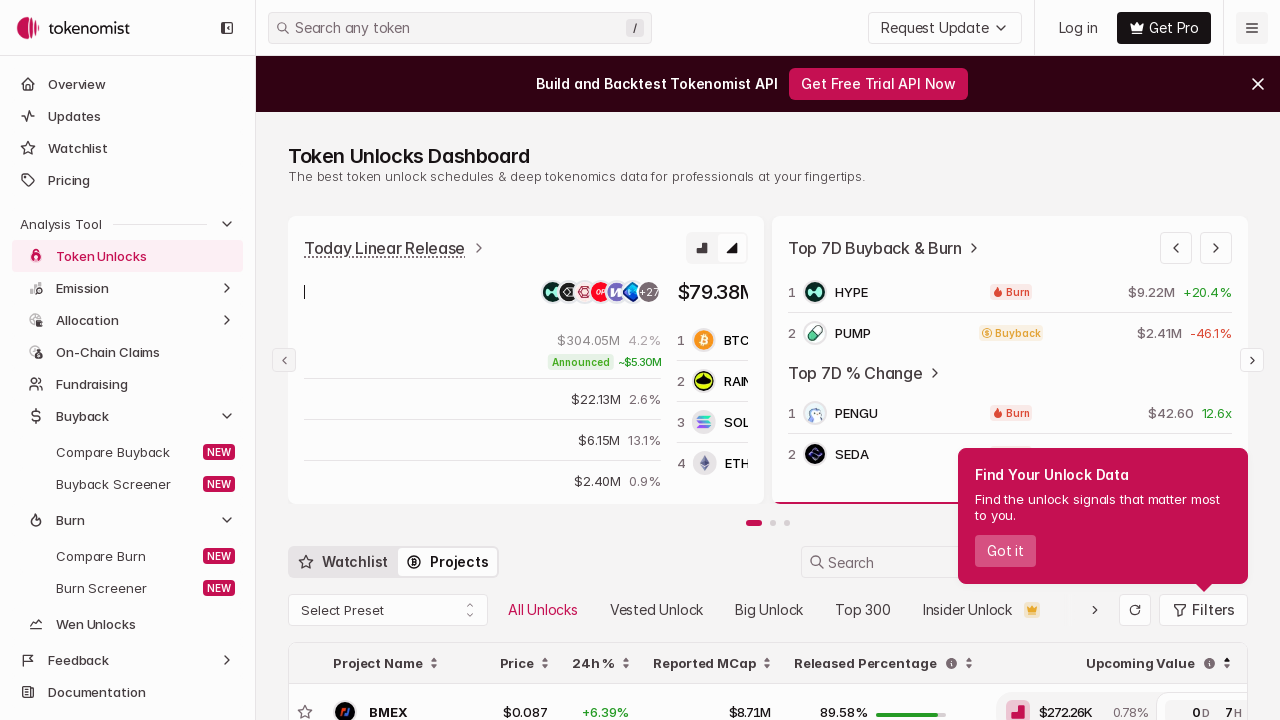

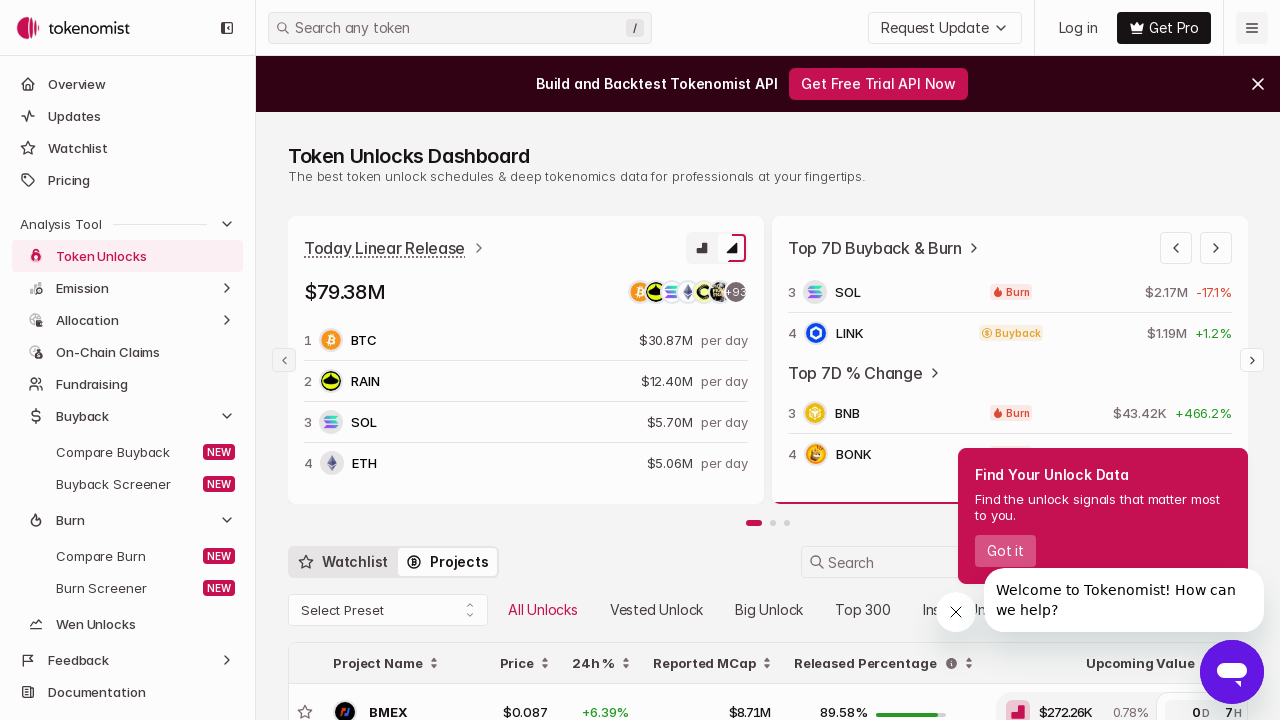